Tests axis-restricted draggable by dragging a Y-restricted element and verifying it only moves vertically.

Starting URL: https://demoqa.com/elements

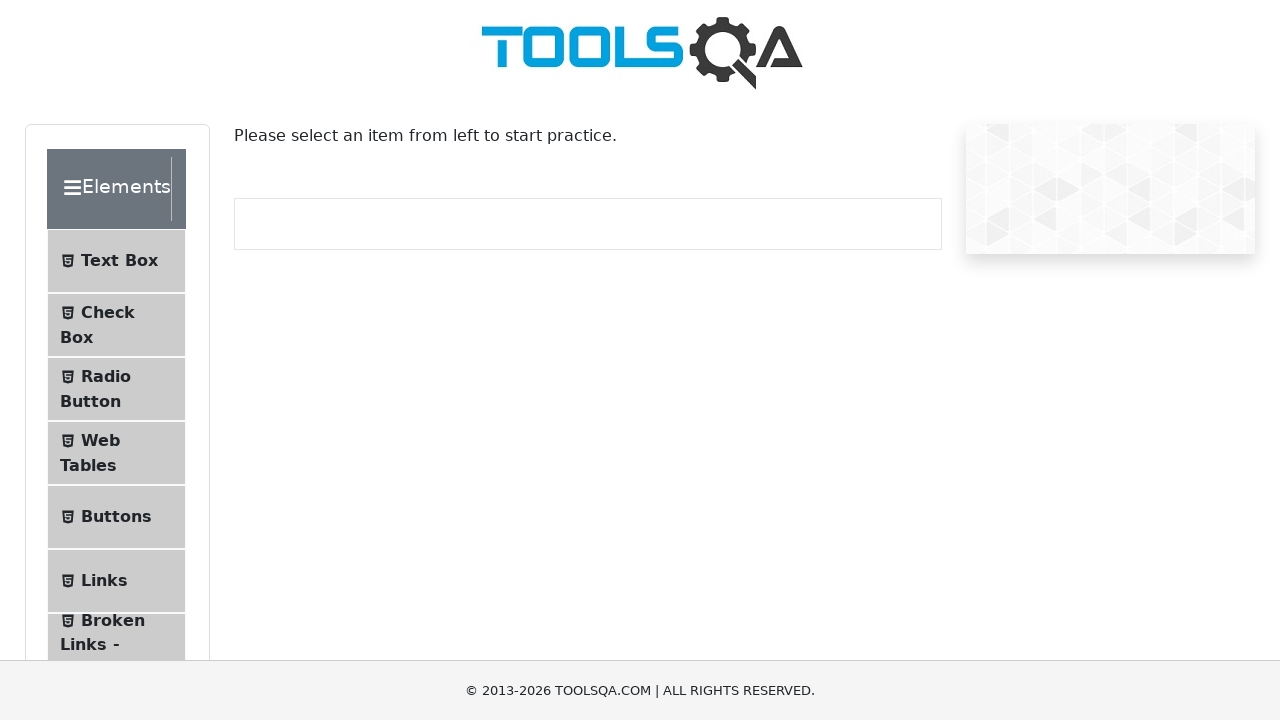

Clicked on Interactions section at (121, 475) on internal:text="Interactions"i
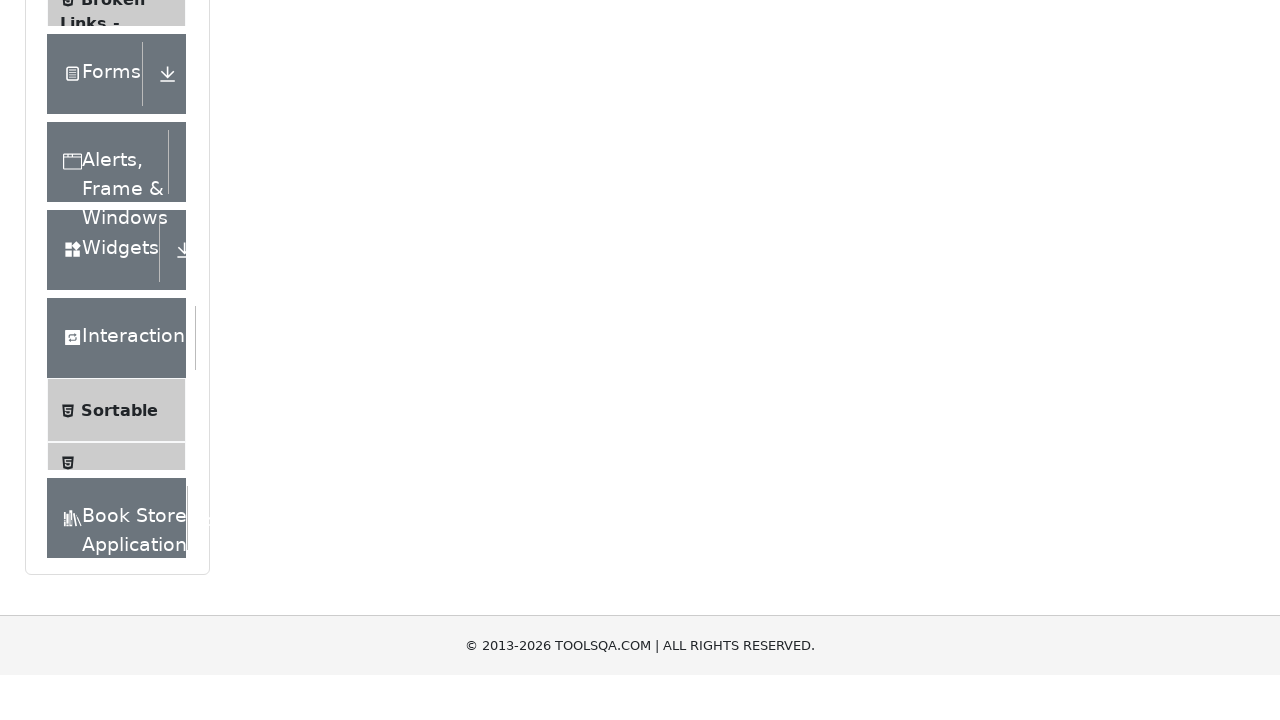

Clicked on Dragabble option at (127, 640) on internal:text="Dragabble"i
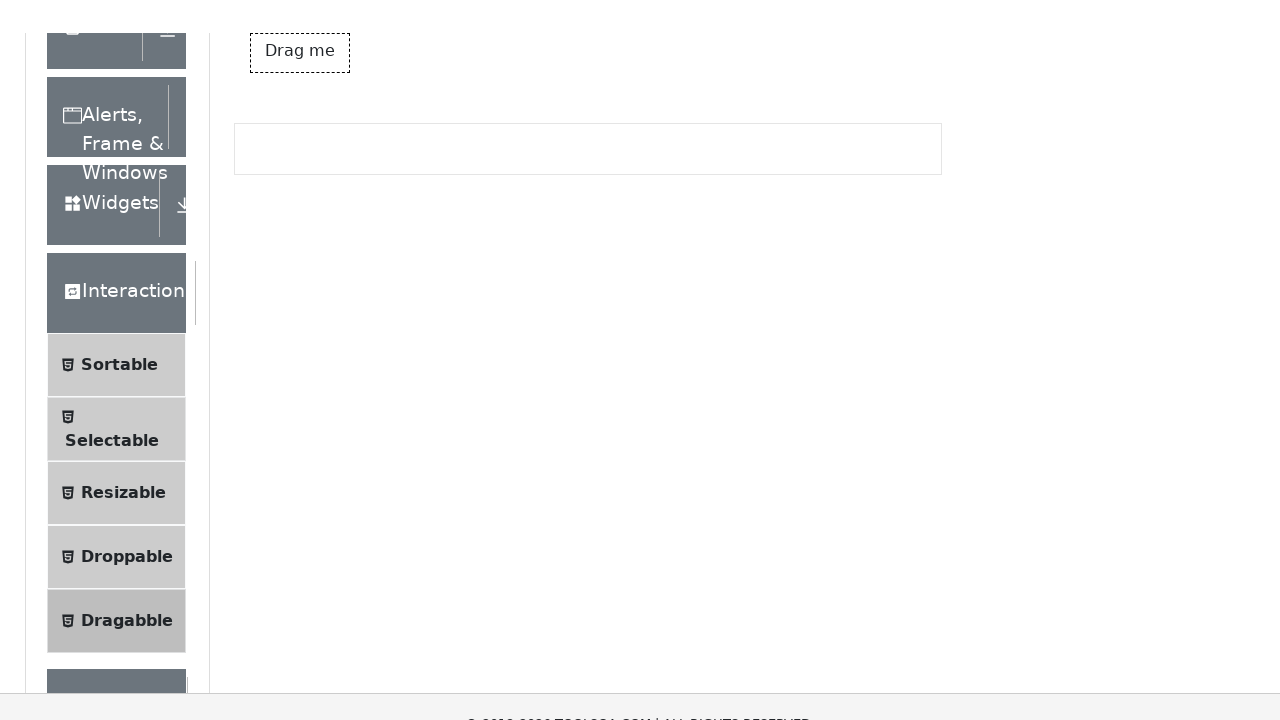

Switched to Axis Restricted tab at (397, 244) on internal:role=tab[name="Axis Restricted"i]
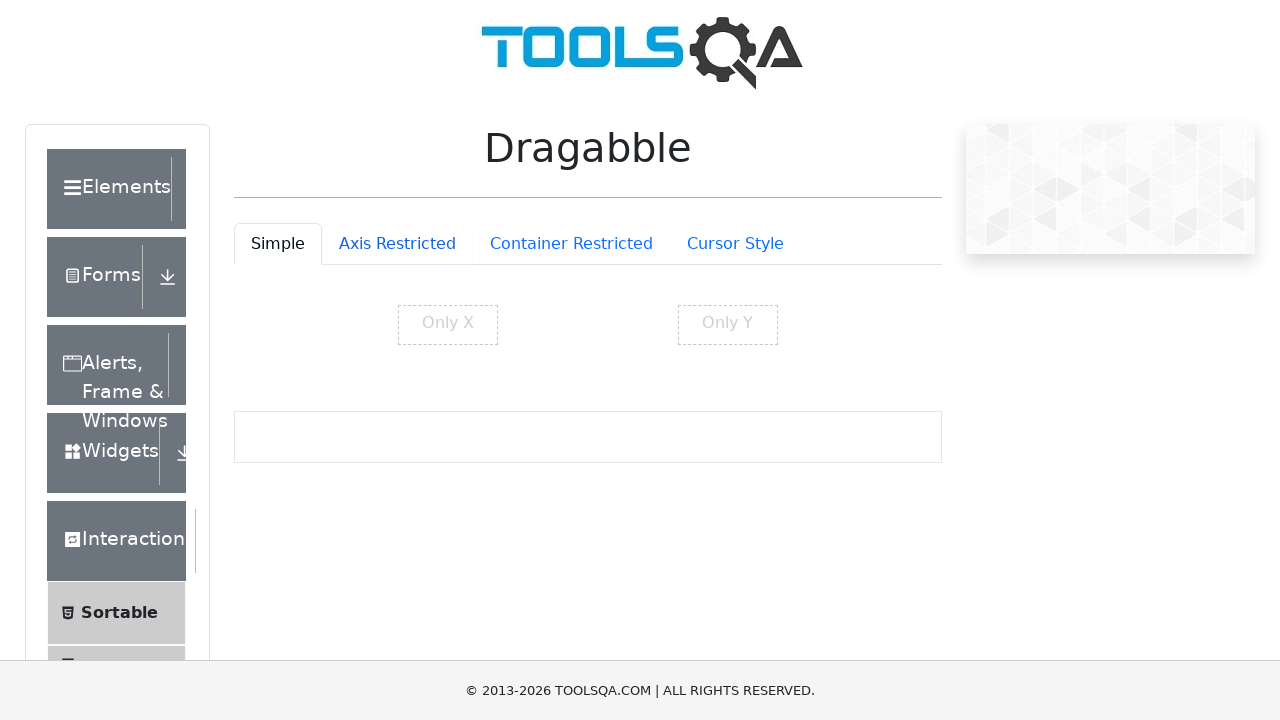

Located Y-restricted draggable element
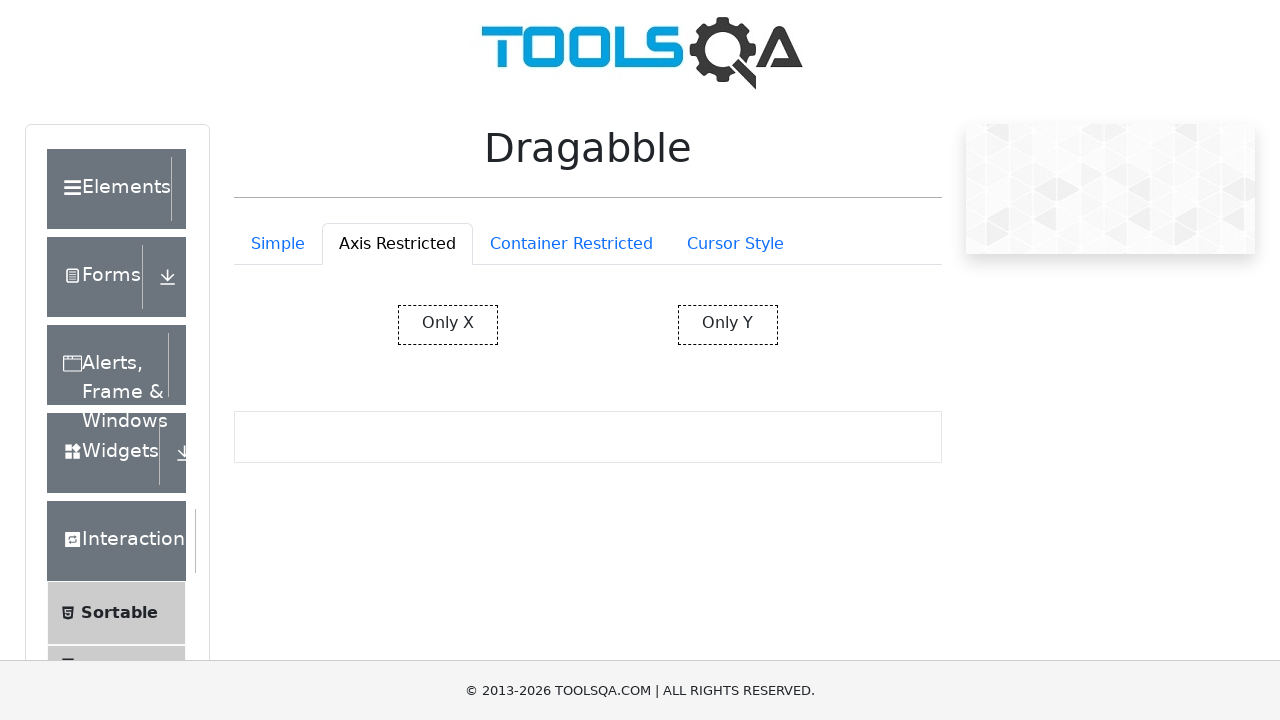

Hovered over Y-restricted element at (728, 325) on #restrictedY
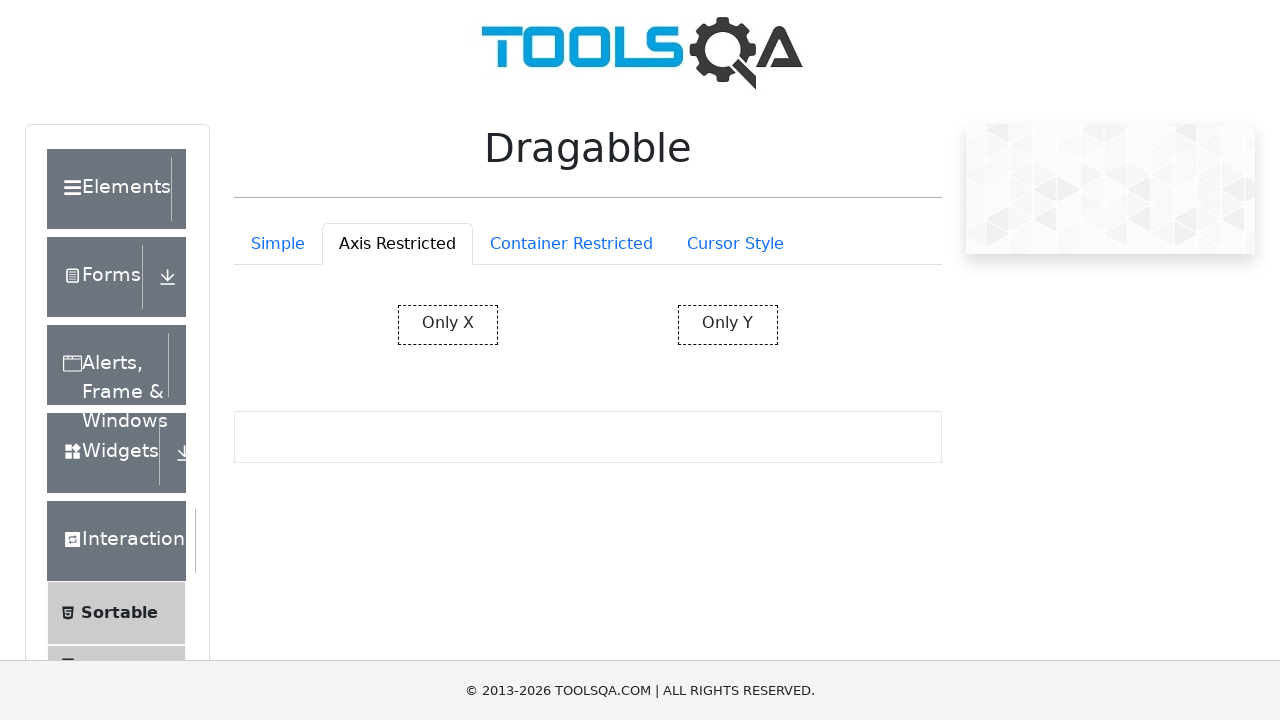

Pressed mouse button down on Y-restricted element at (728, 325)
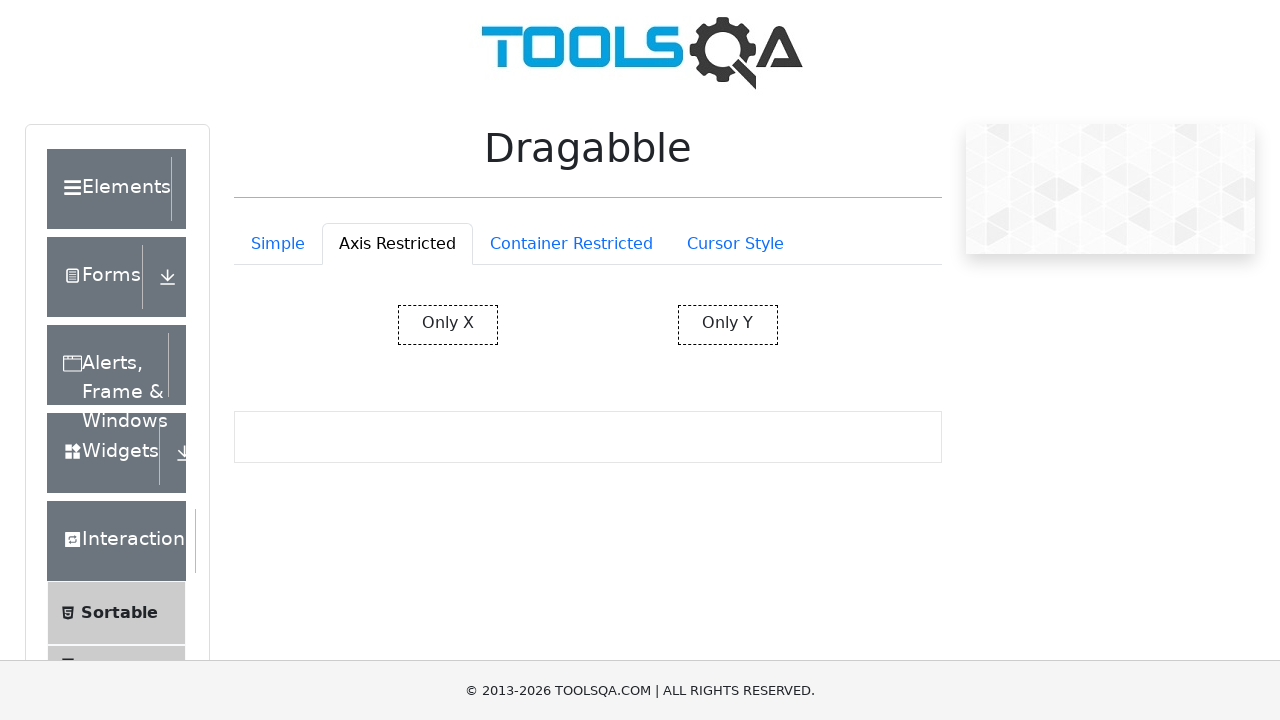

Moved mouse to position (200, 200) to drag Y-restricted element at (200, 200)
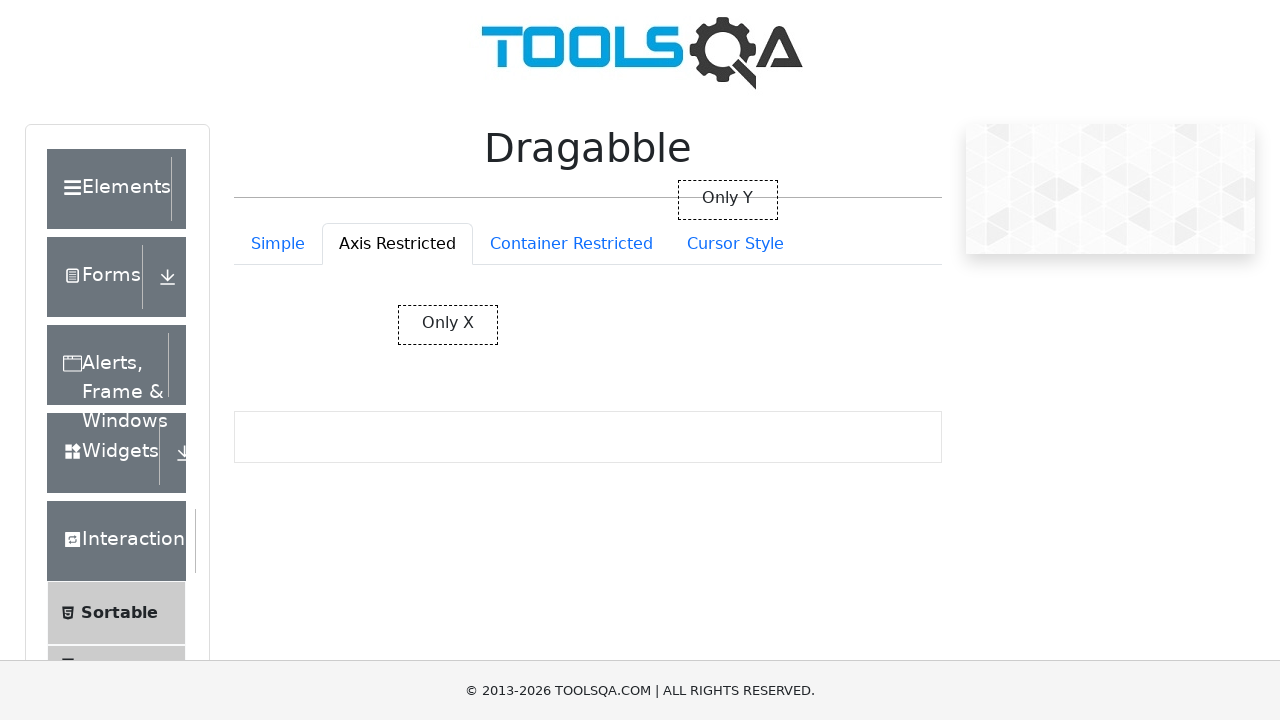

Released mouse button after dragging Y-restricted element at (200, 200)
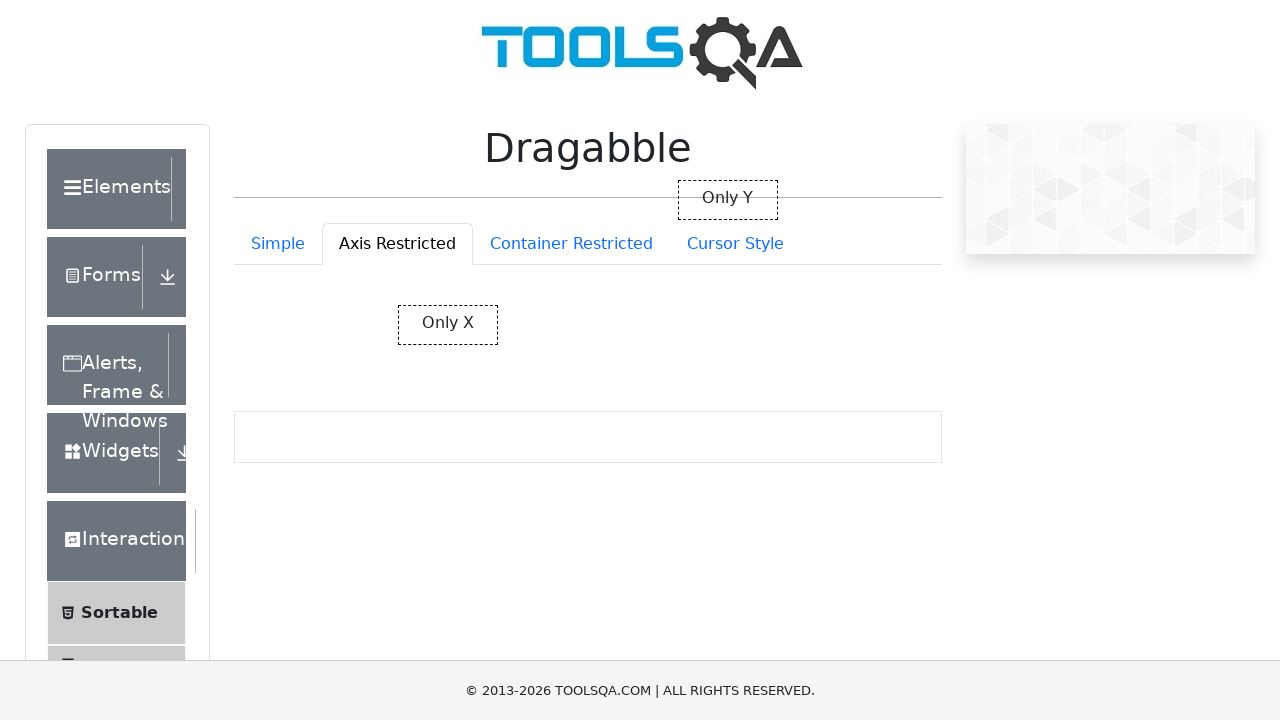

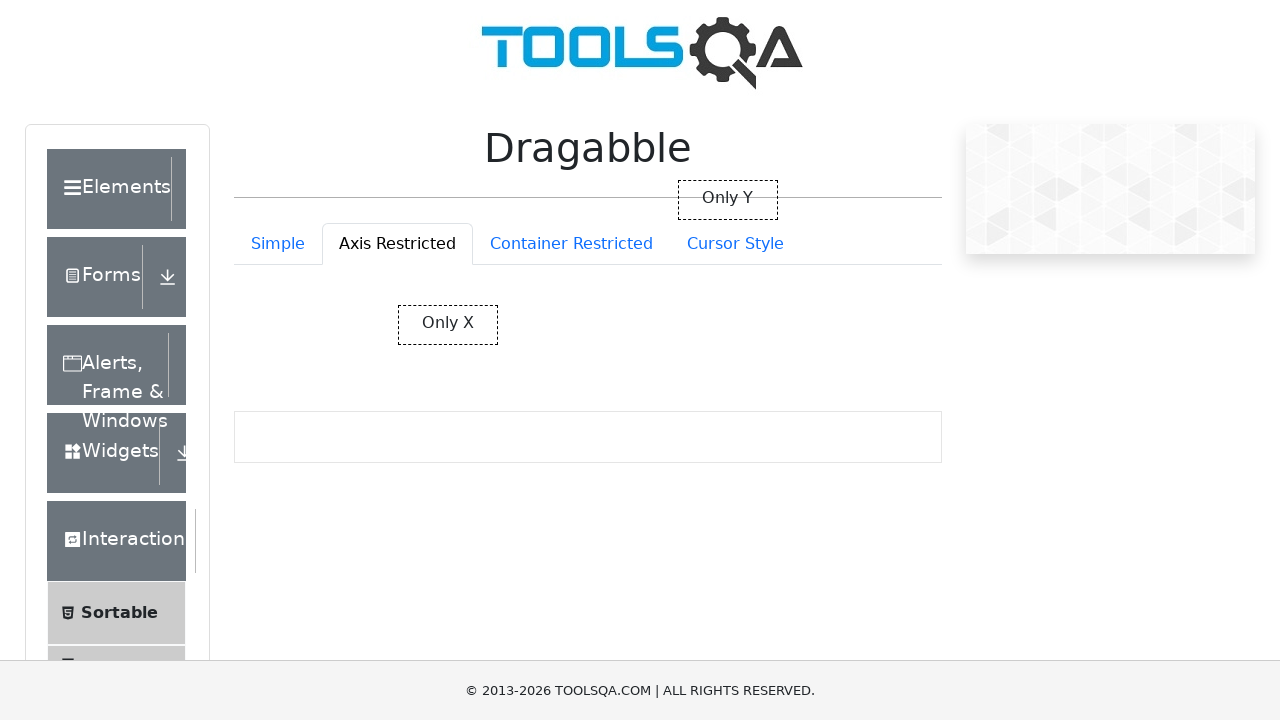